Tests navigation to the registration page by clicking the Get Started button and then clicking the Register link on the DS Portal application.

Starting URL: https://dsportalapp.herokuapp.com/

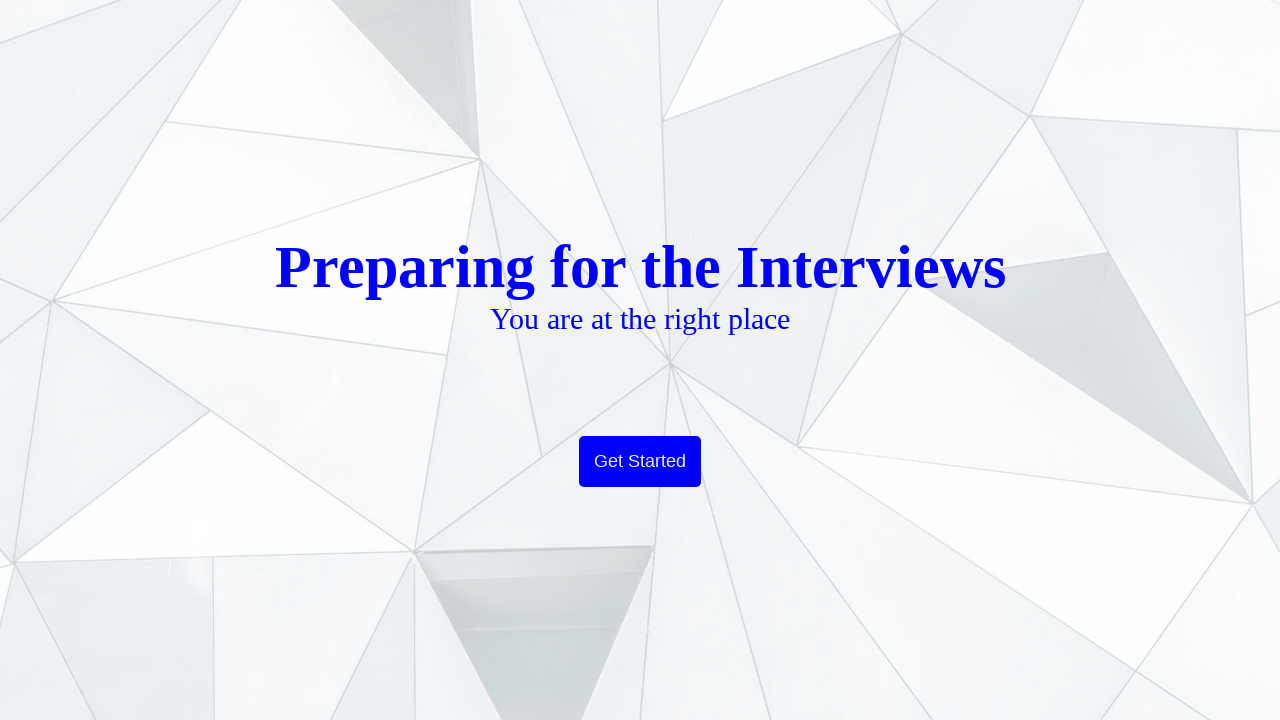

Clicked the Get Started button at (640, 462) on .btn
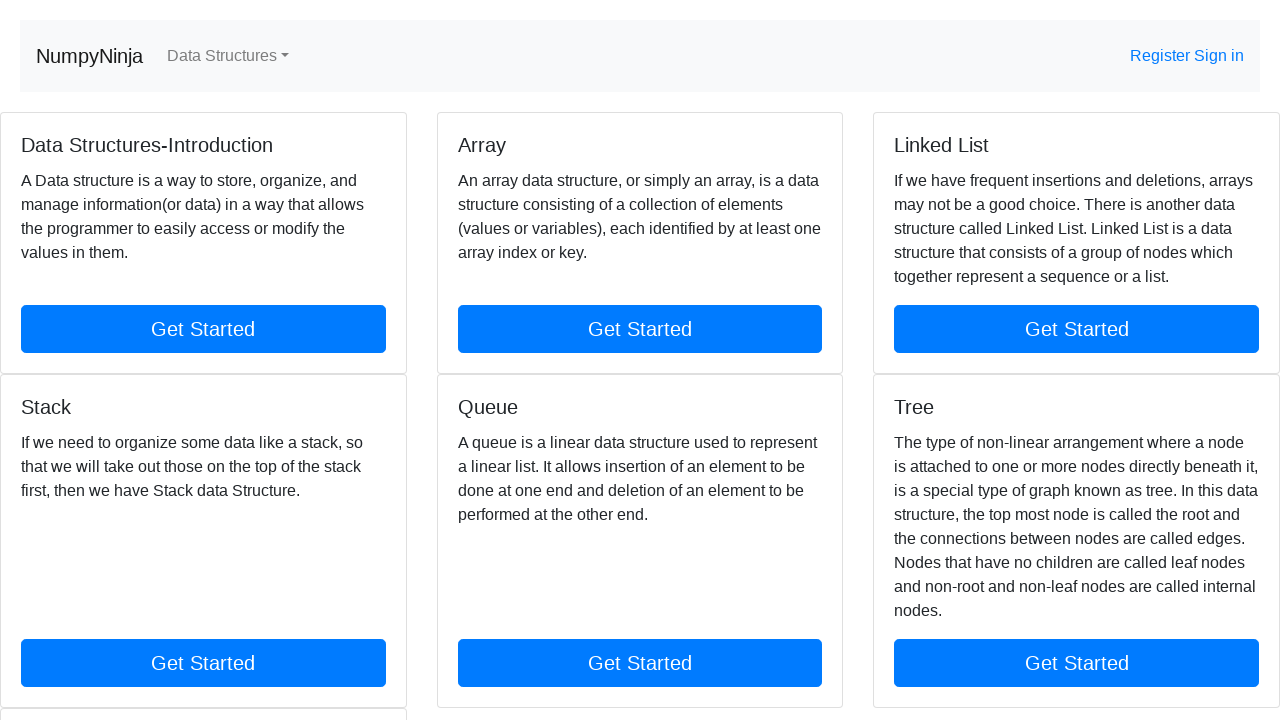

Clicked the Register link at (1162, 56) on text=Register
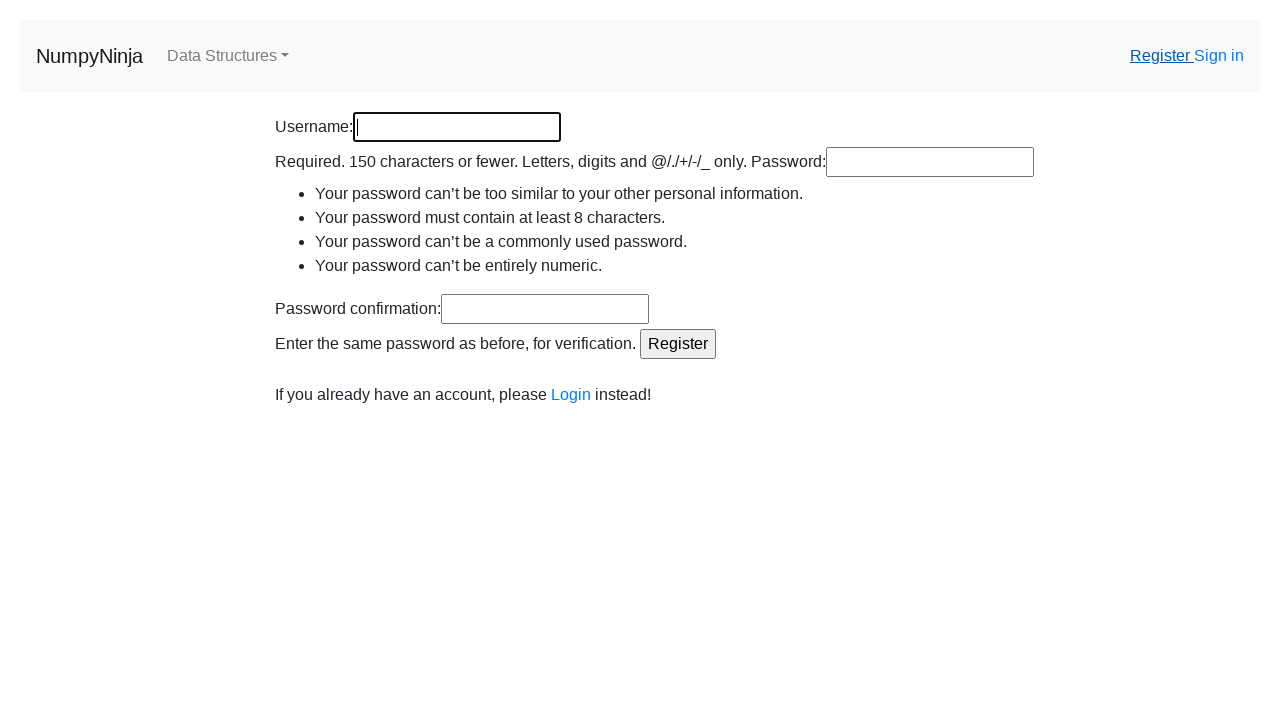

Registration page loaded successfully
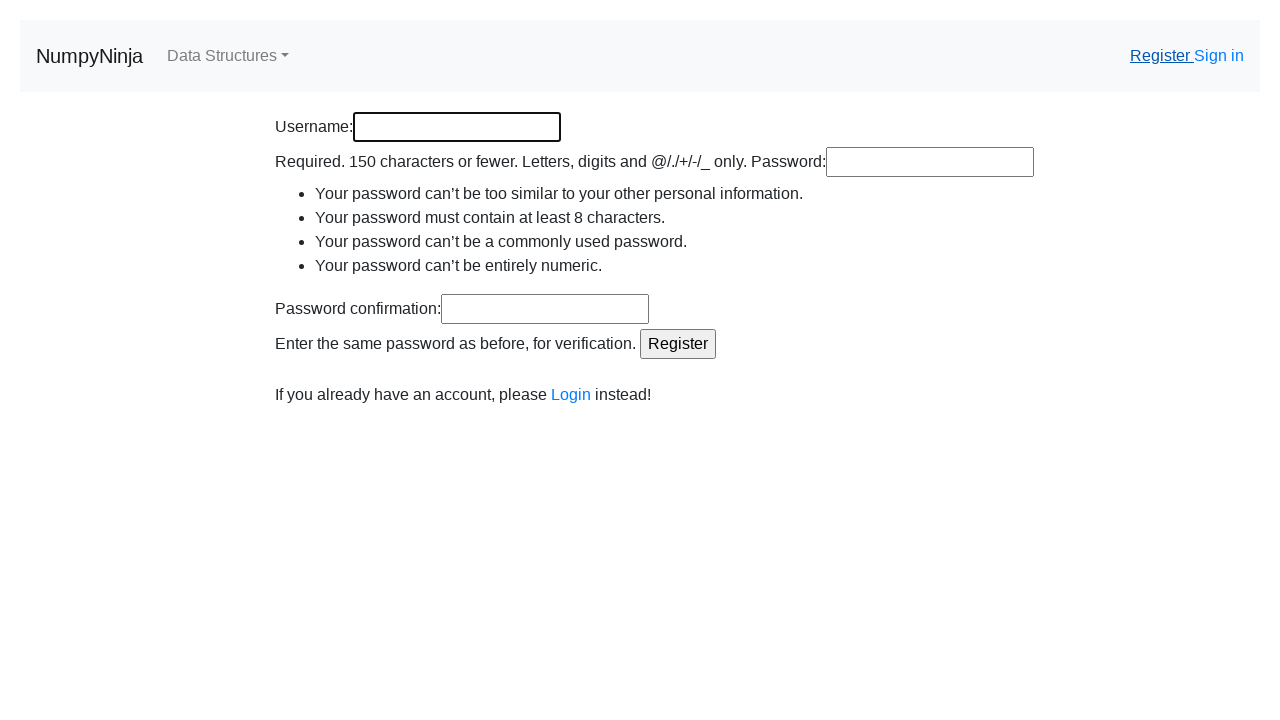

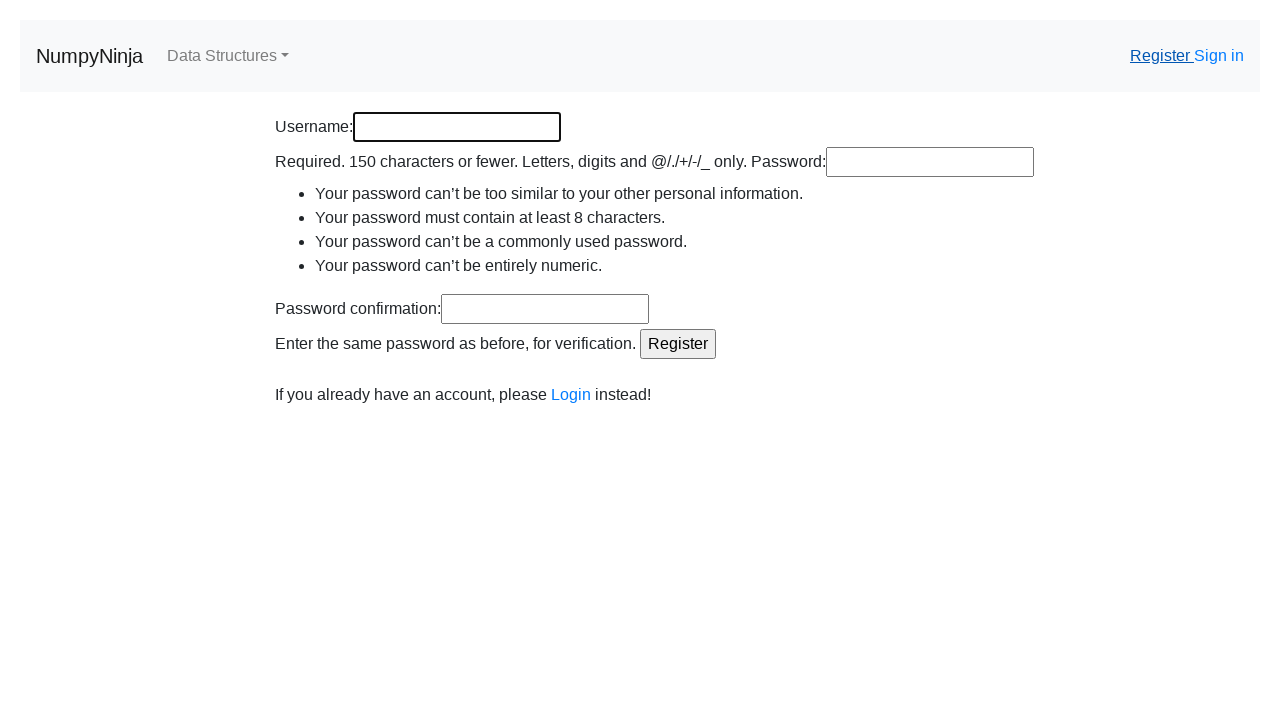